Tests a prompt alert dialog by clicking a button, entering text into the prompt, and accepting it

Starting URL: https://demoqa.com/alerts

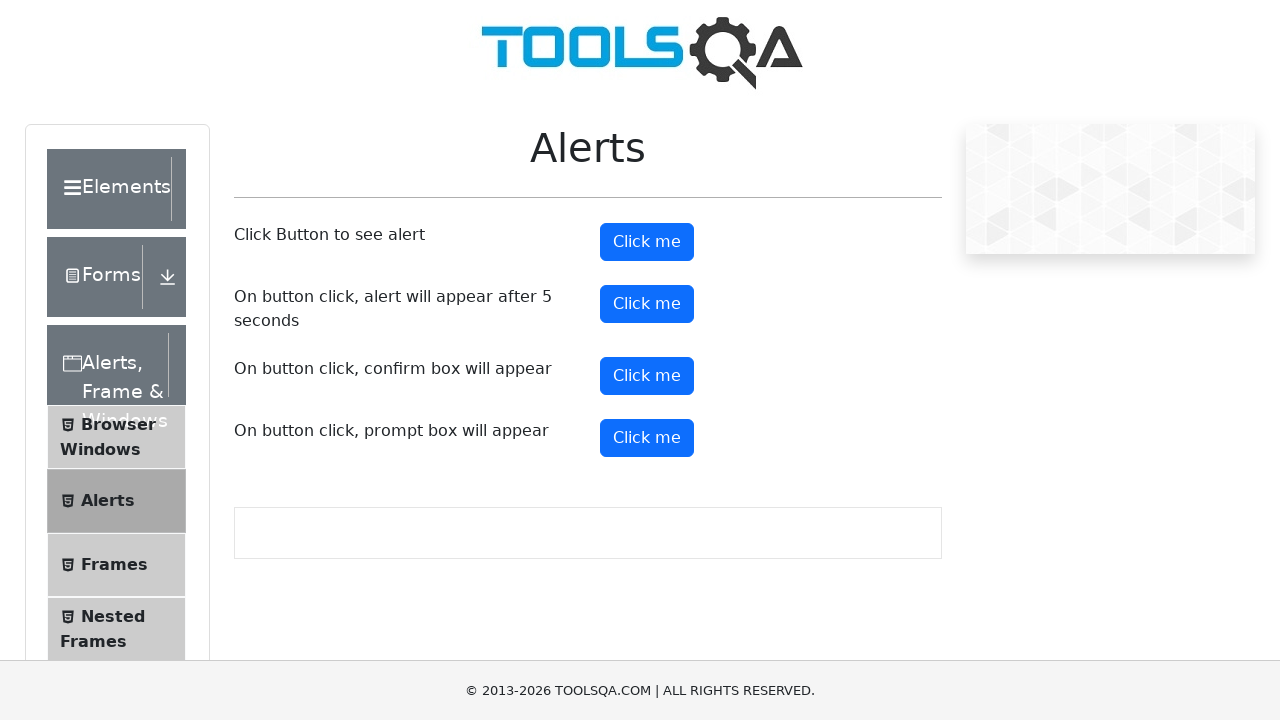

Set up dialog handler to accept prompt with text 'Hello from Playwright test'
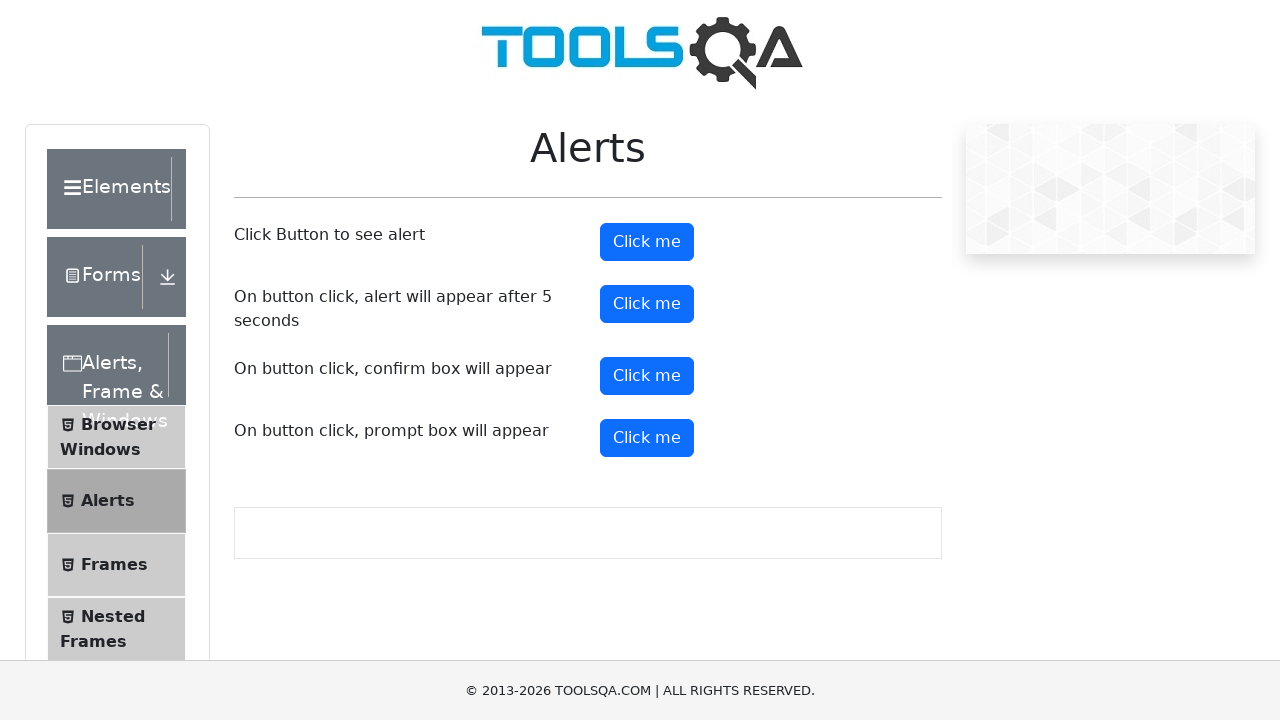

Clicked button to trigger prompt alert dialog at (647, 438) on #promtButton
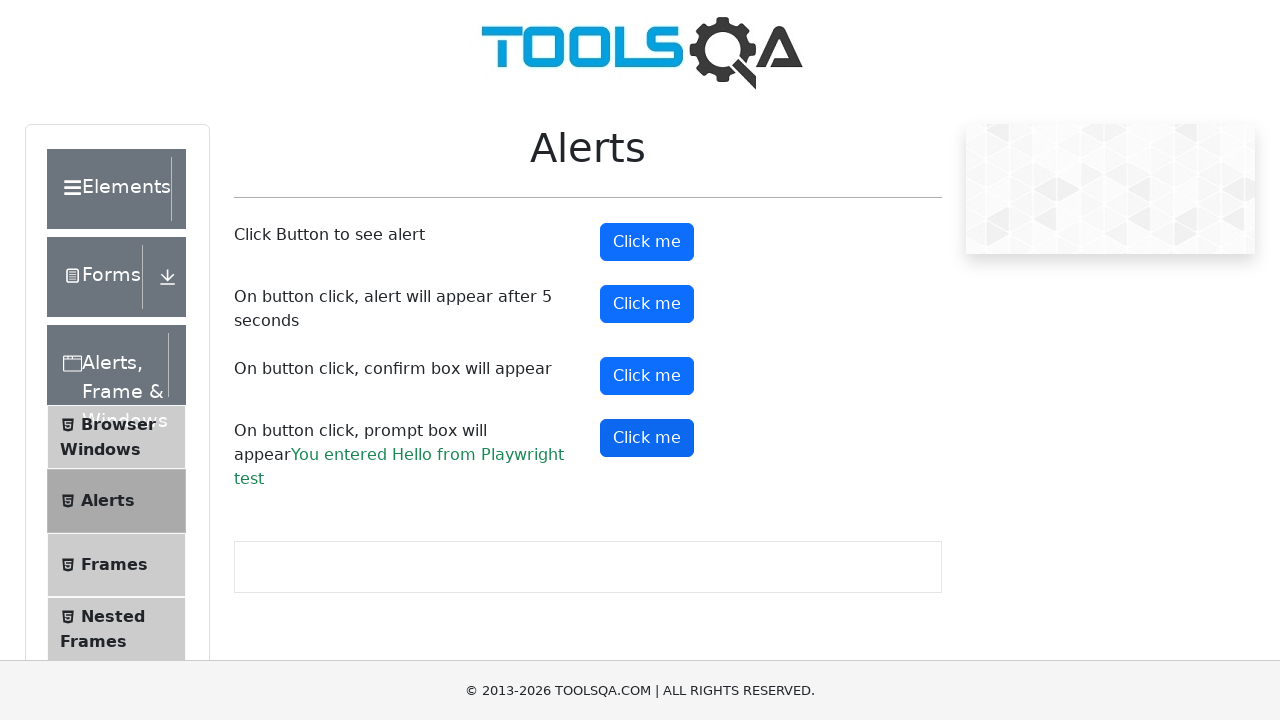

Prompt result displayed after accepting dialog
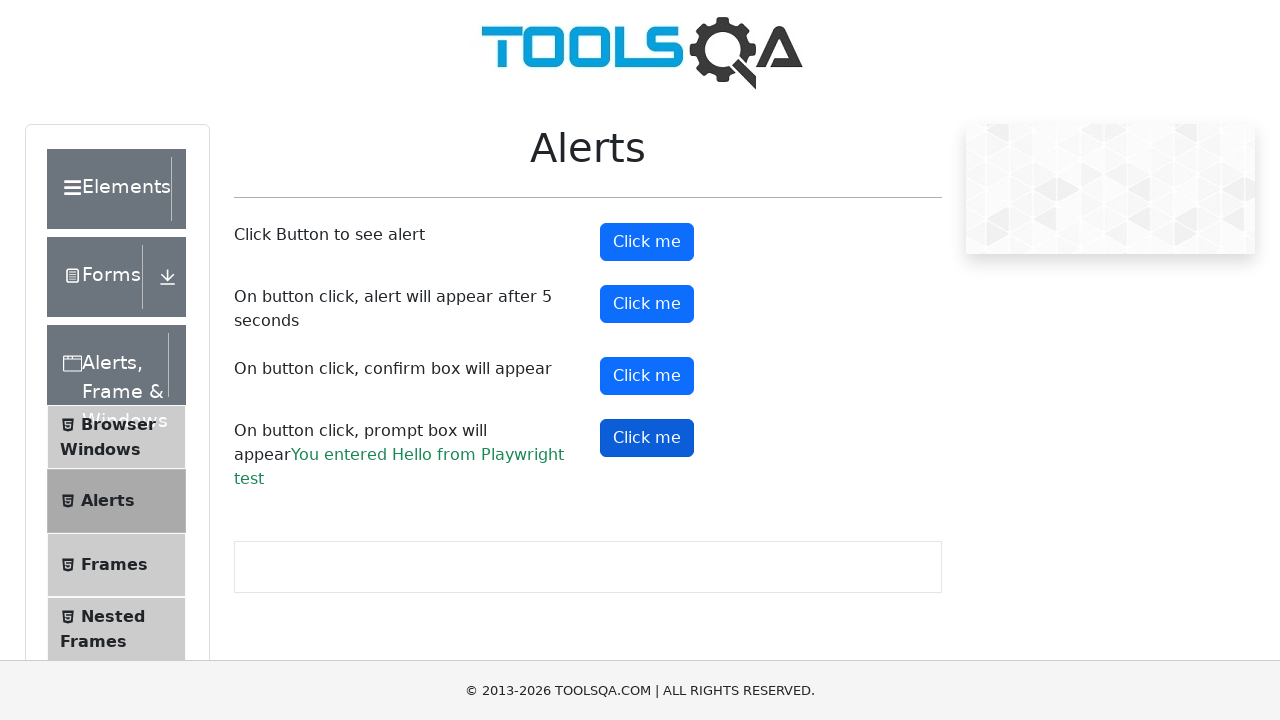

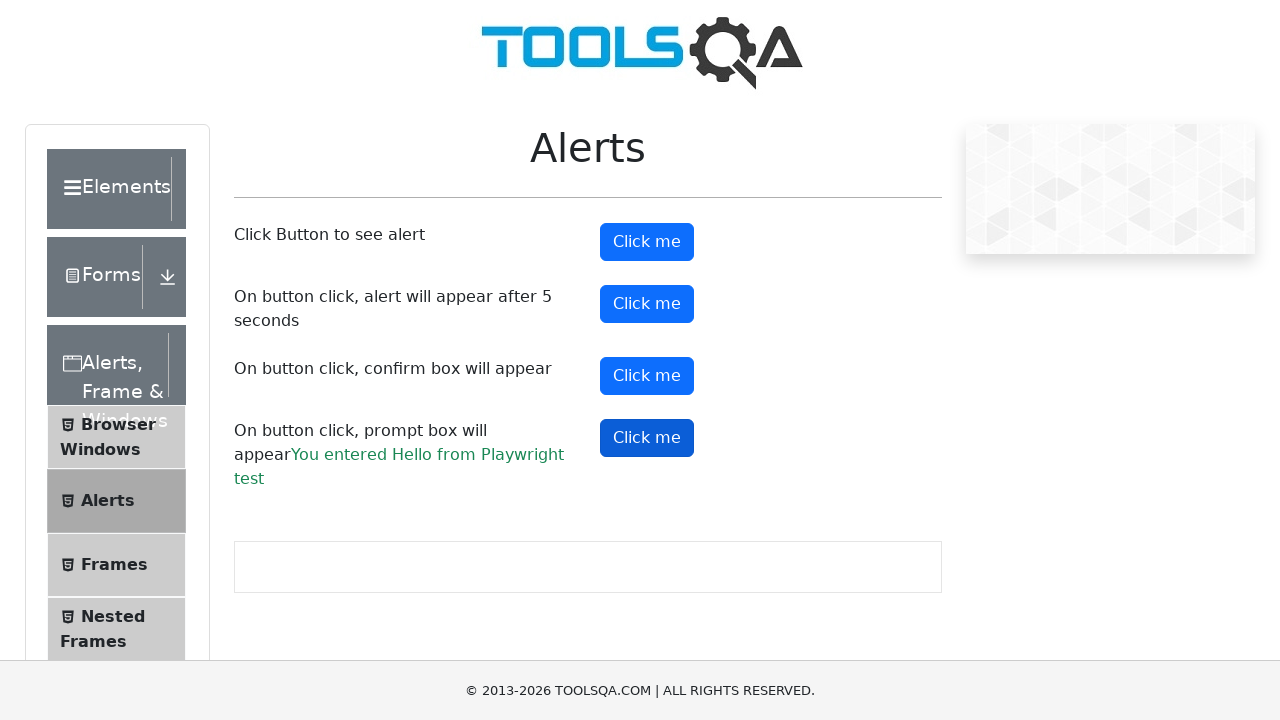